Tests slider interaction by dragging the range slider and then submitting the form

Starting URL: https://www.selenium.dev/selenium/web/web-form.html

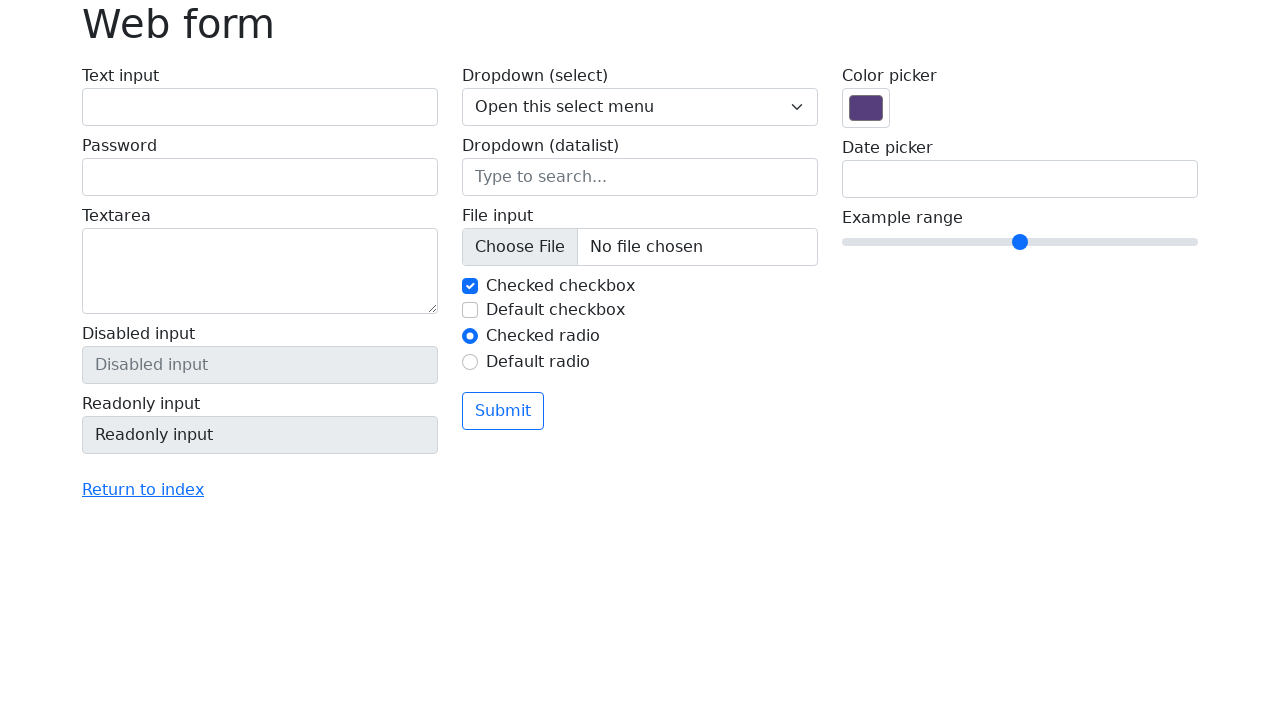

Located the range slider element
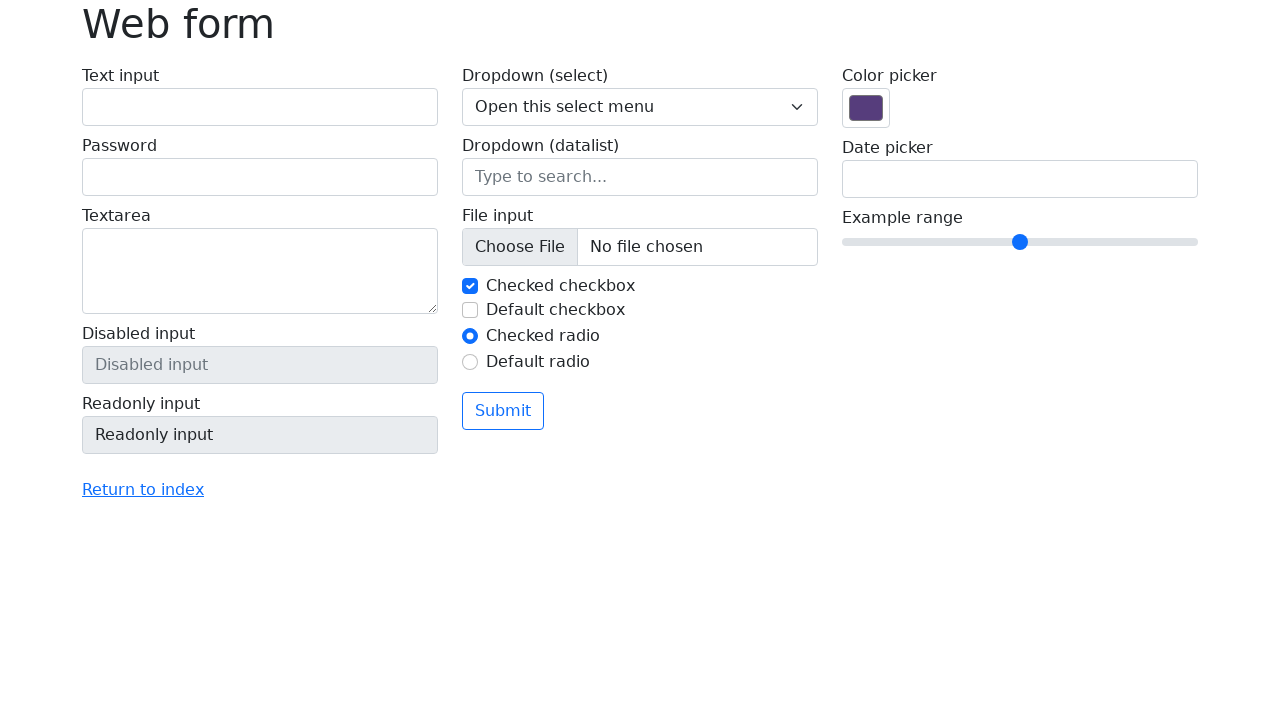

Retrieved slider bounding box for drag calculation
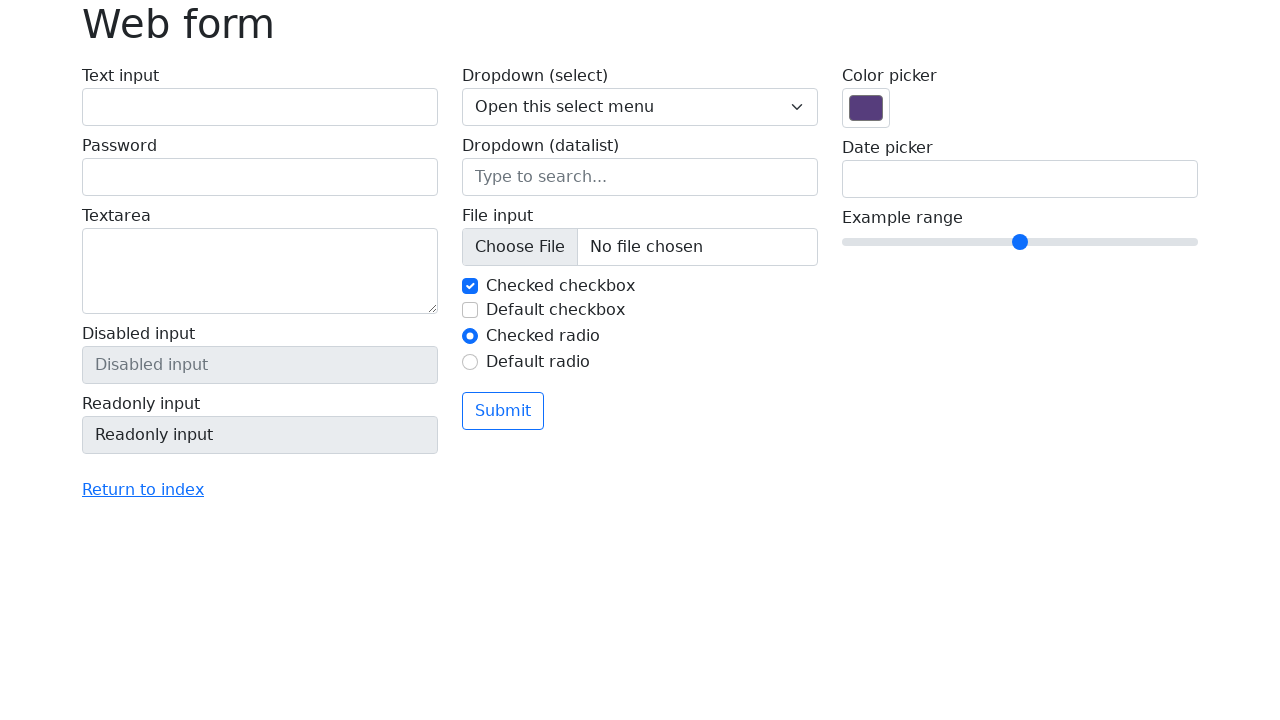

Moved mouse to slider center position at (1020, 242)
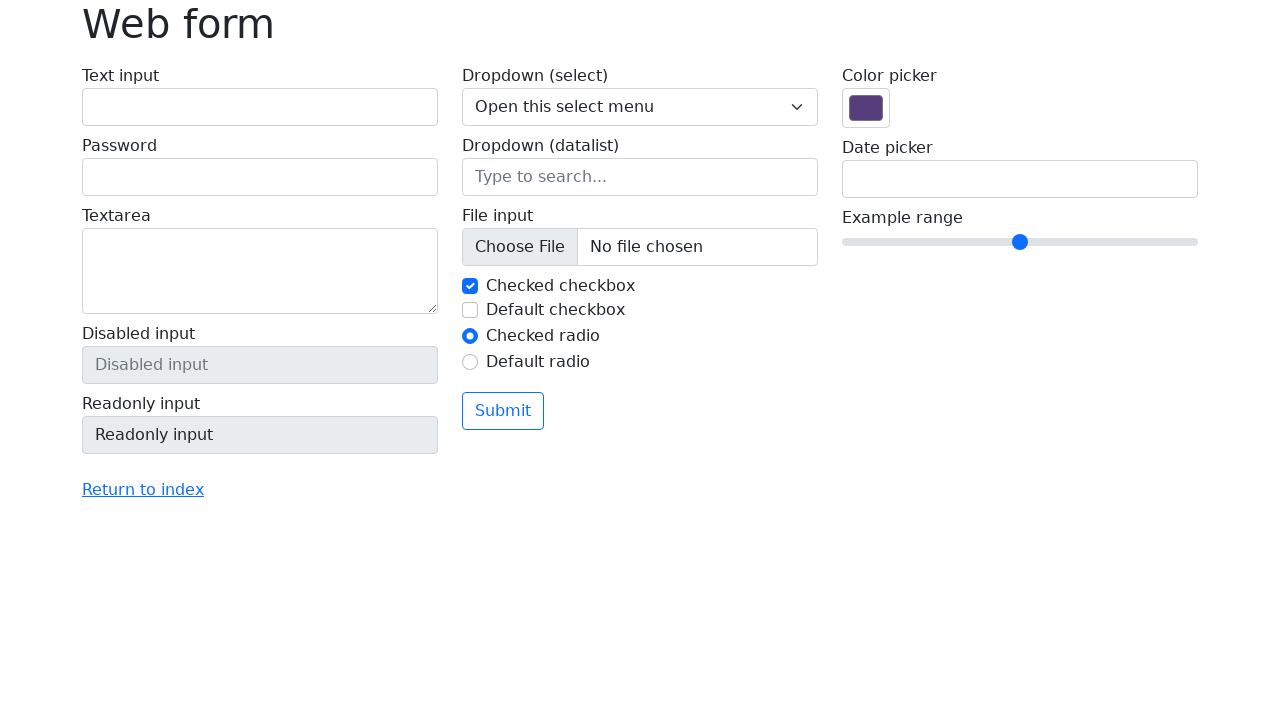

Pressed mouse button down on slider at (1020, 242)
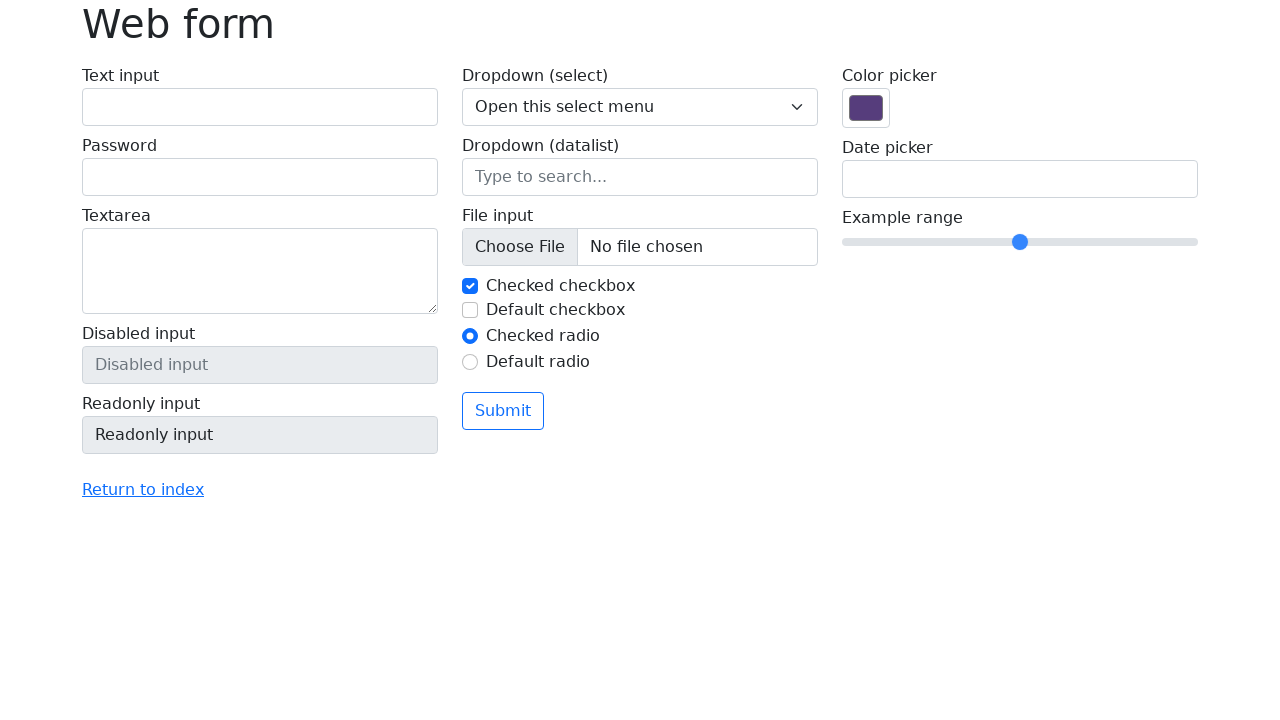

Dragged slider to the right by 25 pixels at (1045, 242)
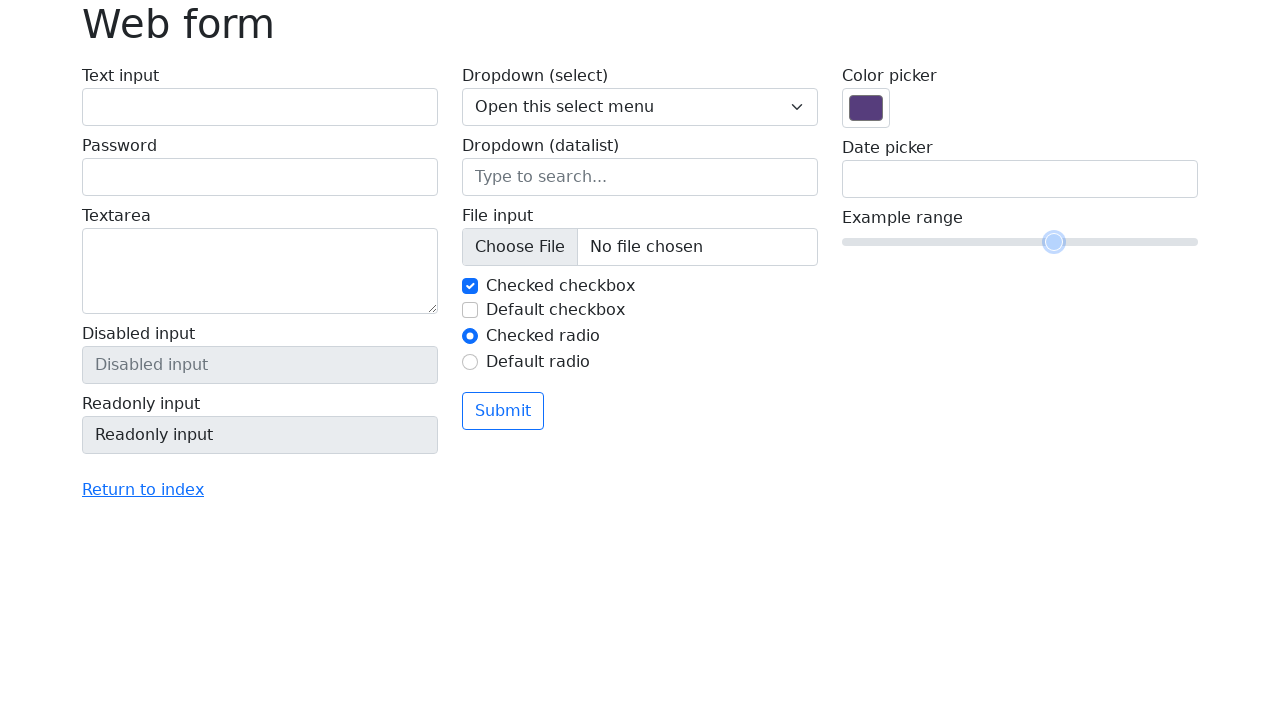

Released mouse button to complete slider drag at (1045, 242)
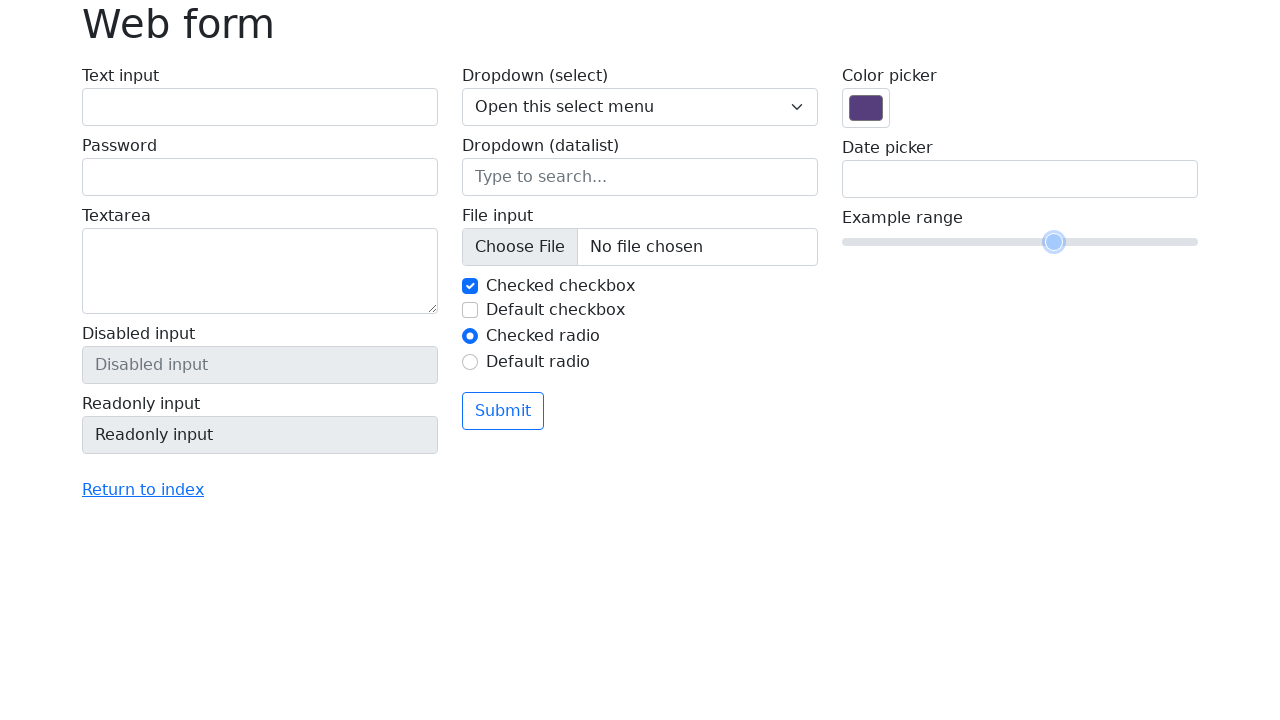

Clicked the submit button at (503, 411) on button[type='submit']
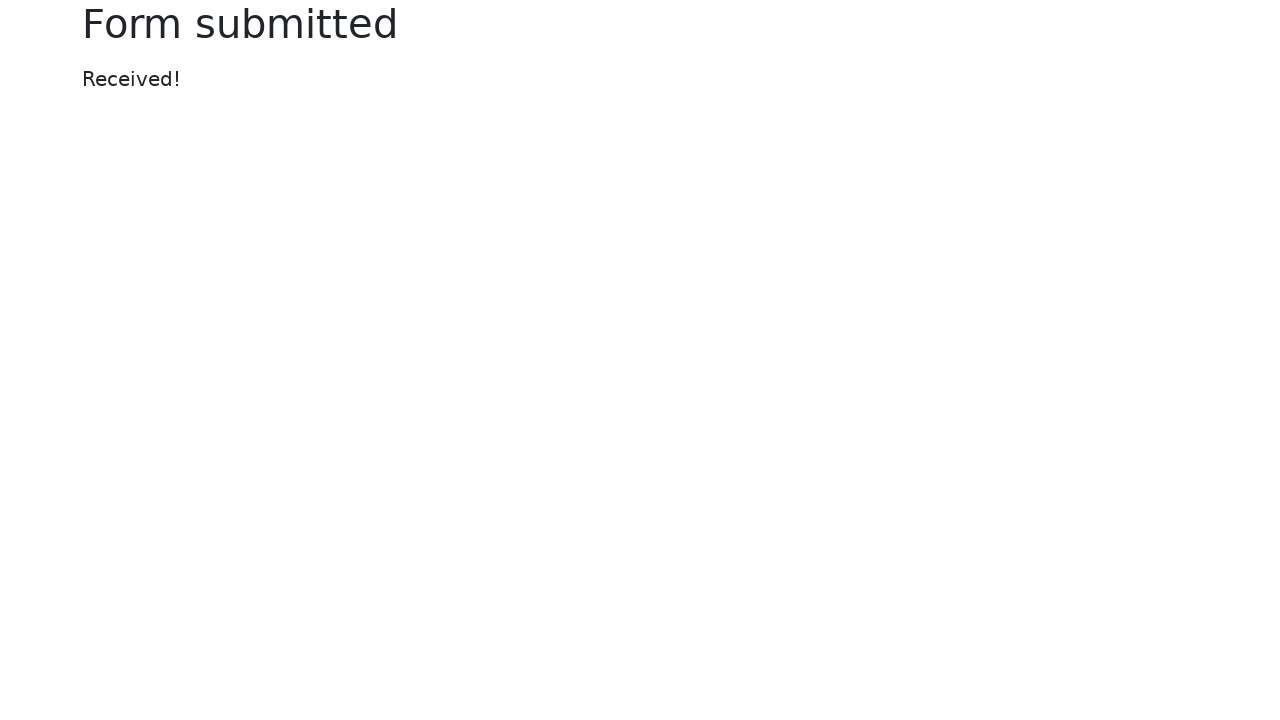

Form submitted and page loaded
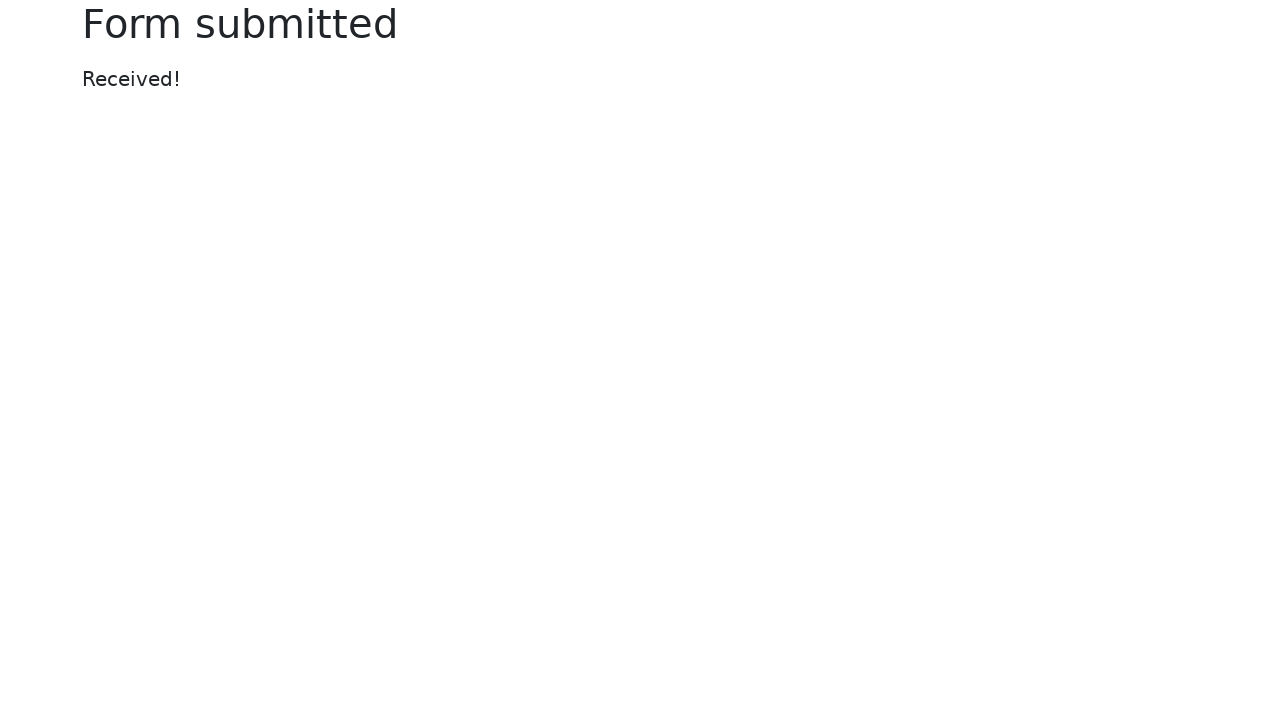

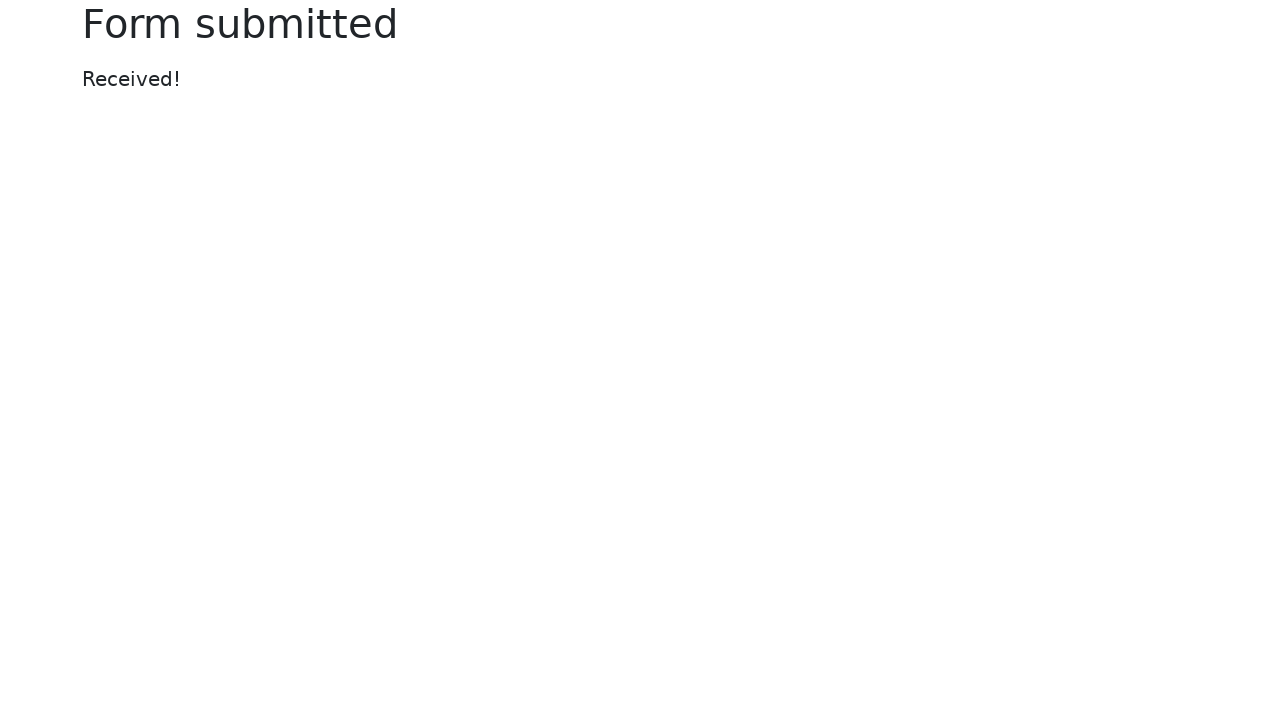